Tests registration form phone number validation with incorrect phone format and length

Starting URL: https://alada.vn/tai-khoan/dang-ky.html

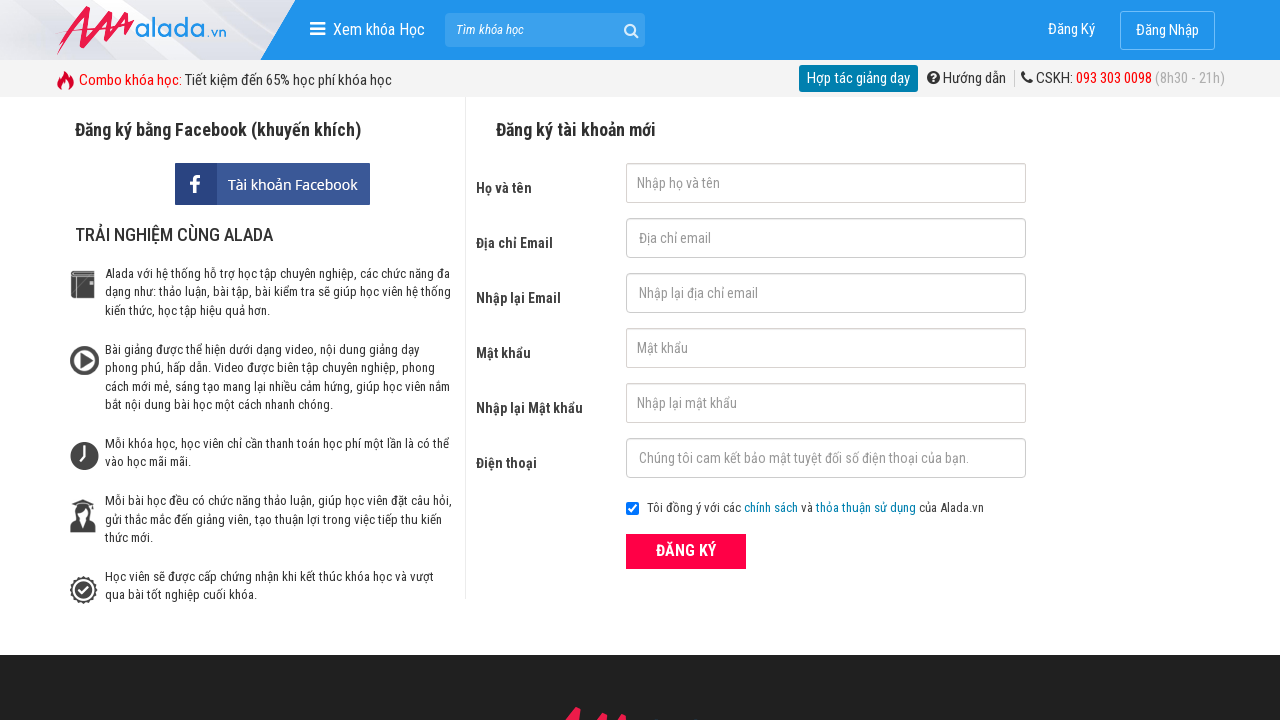

Filled phone field with incorrect length '01234567899999' on #txtPhone
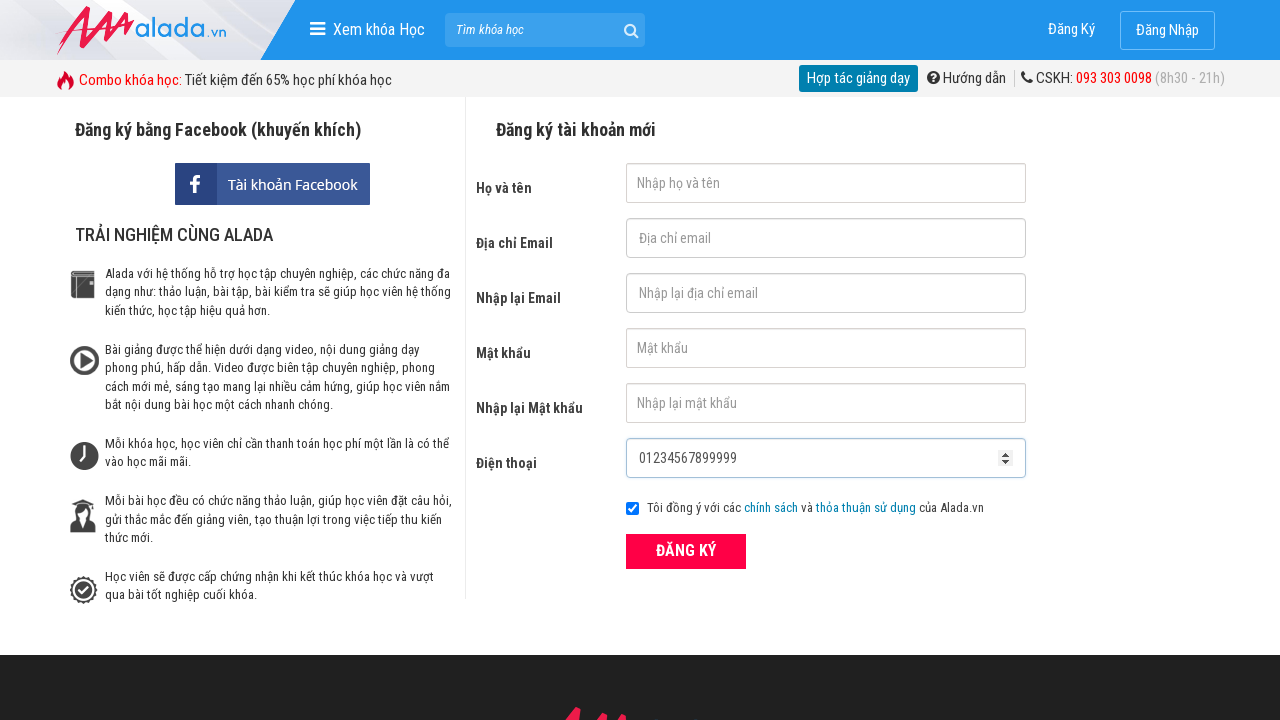

Clicked submit button to validate phone at (686, 551) on button[type='submit']
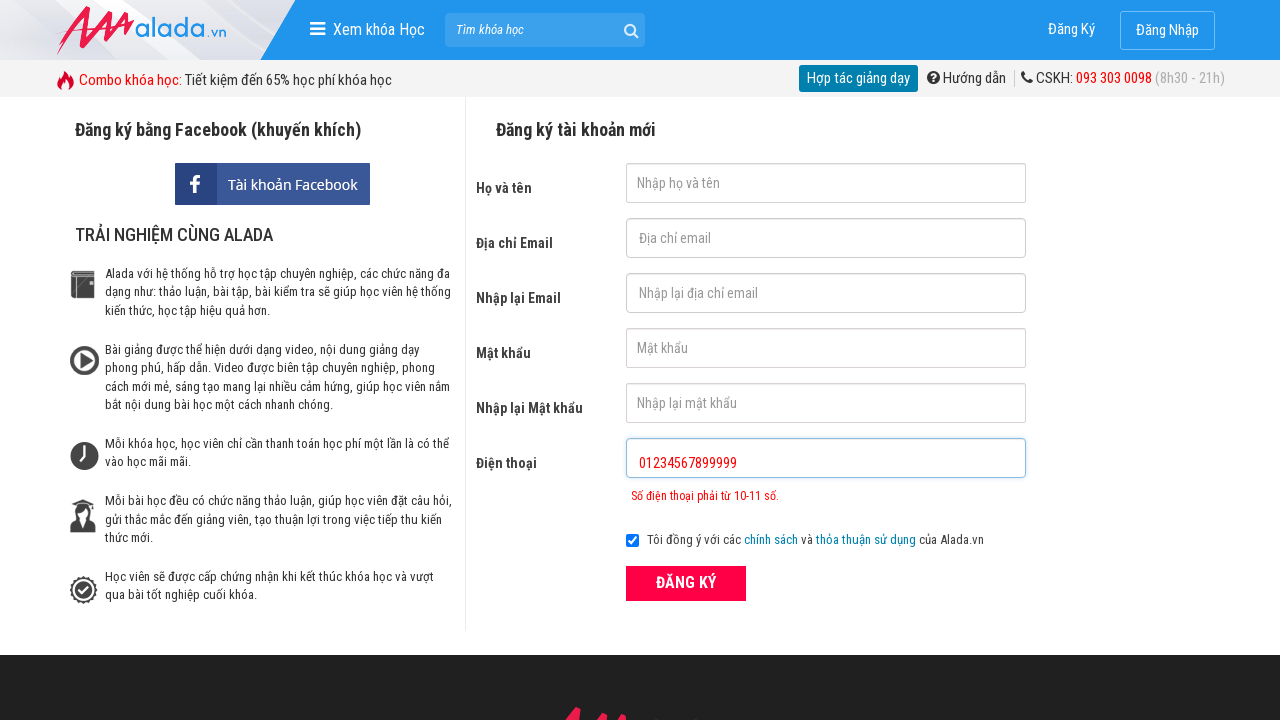

Phone error message appeared for incorrect length
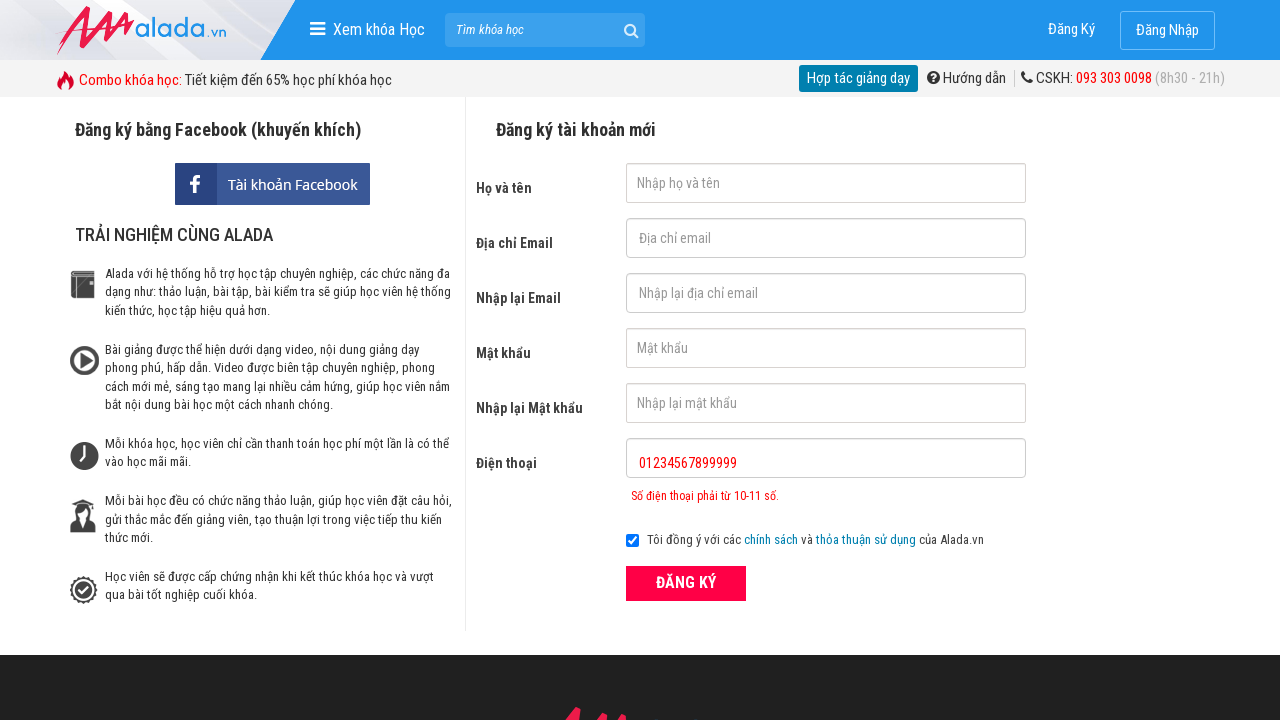

Cleared phone field on #txtPhone
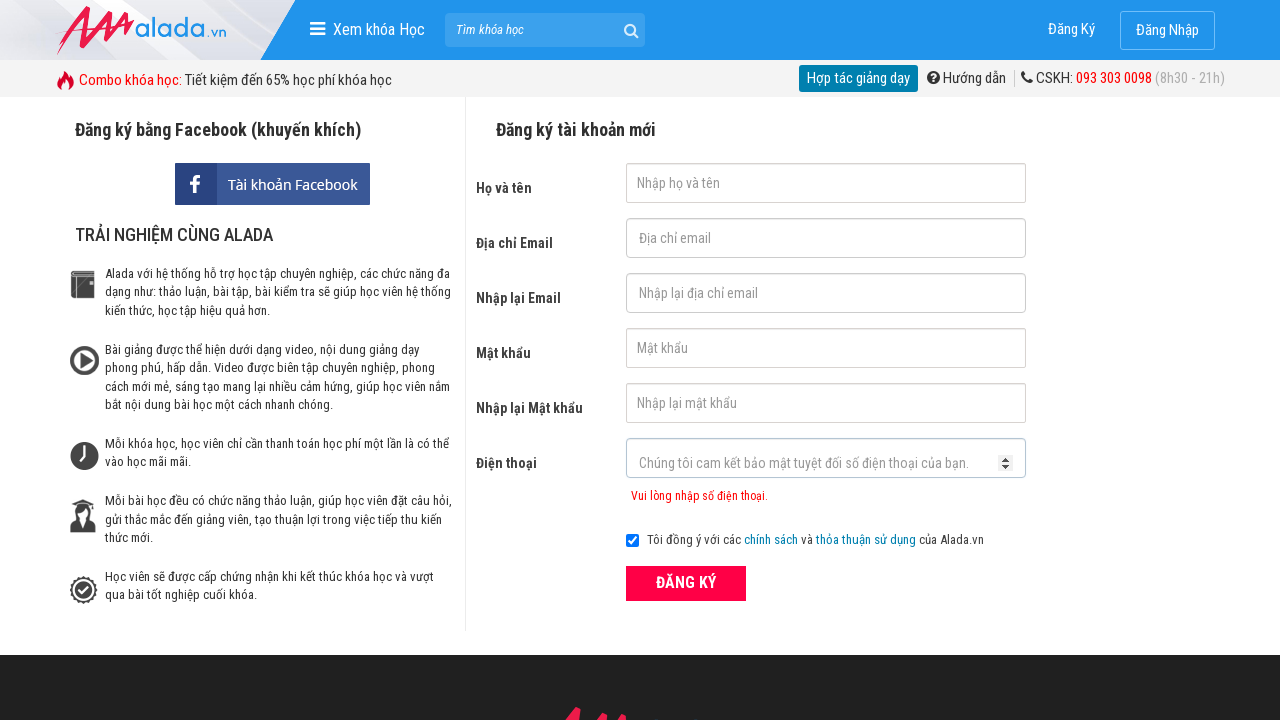

Filled phone field with invalid format '12345' on #txtPhone
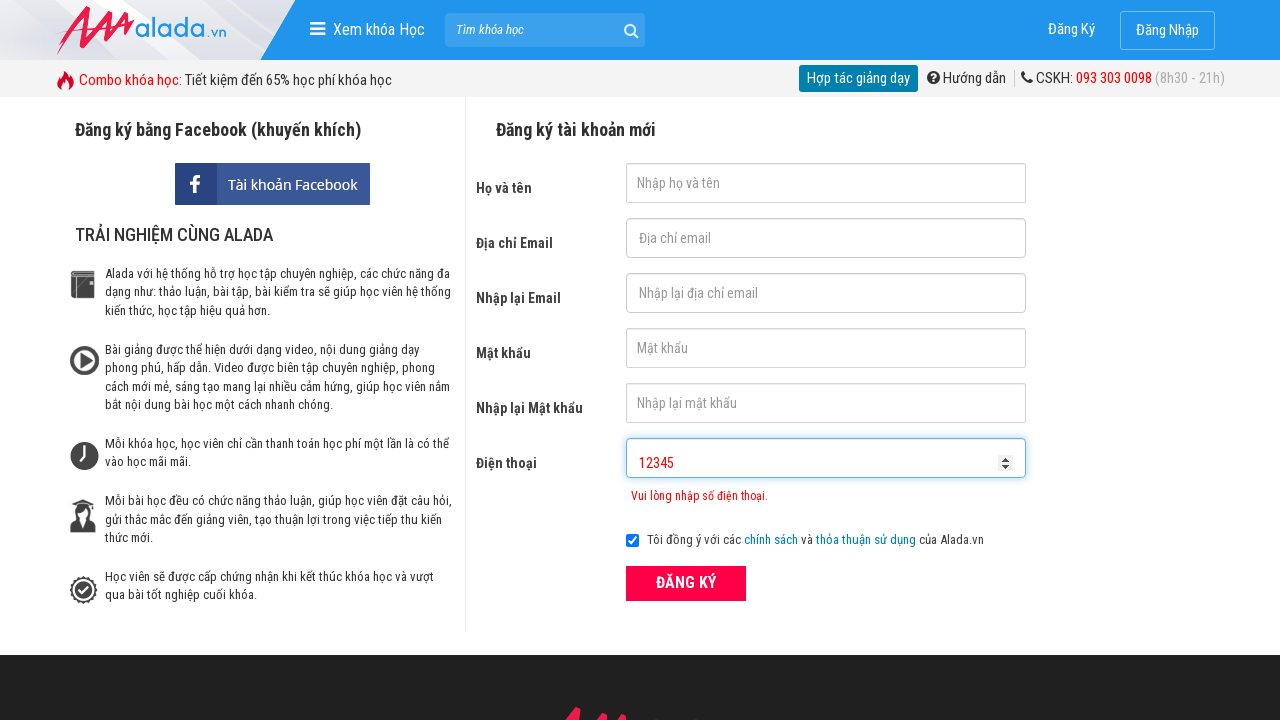

Clicked submit button to validate invalid phone format at (686, 583) on button[type='submit']
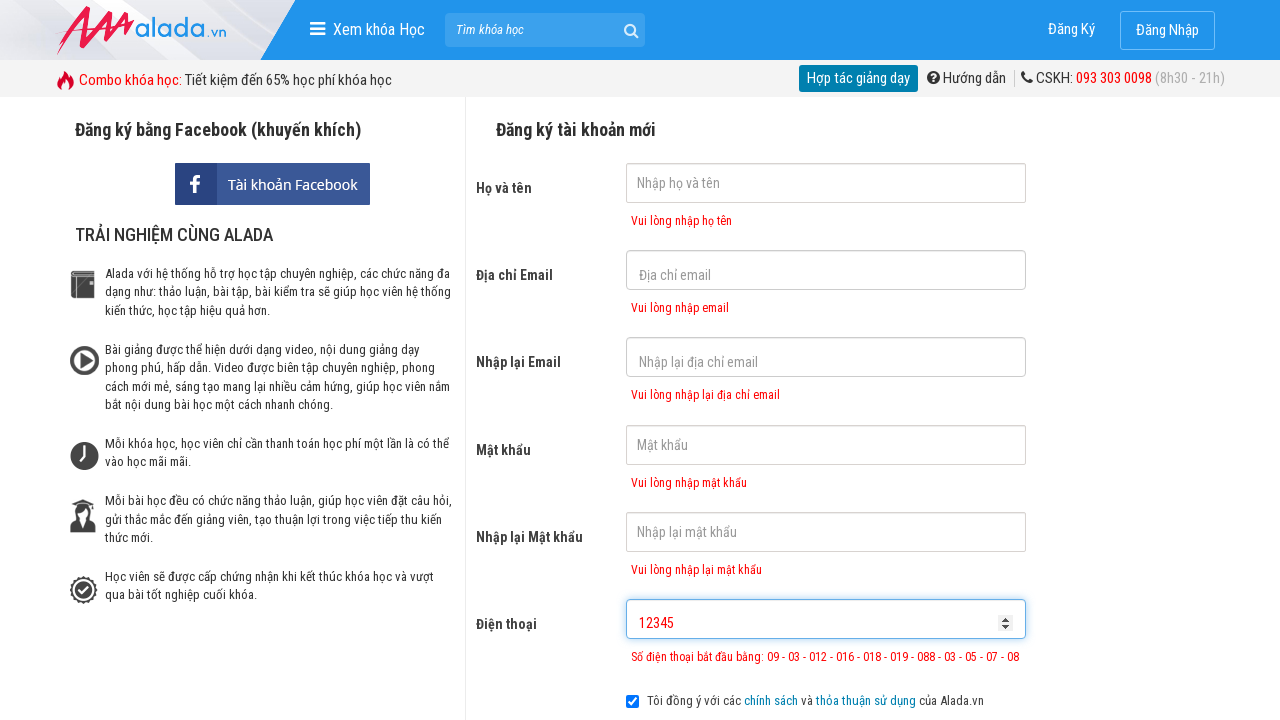

Phone error message appeared for invalid format
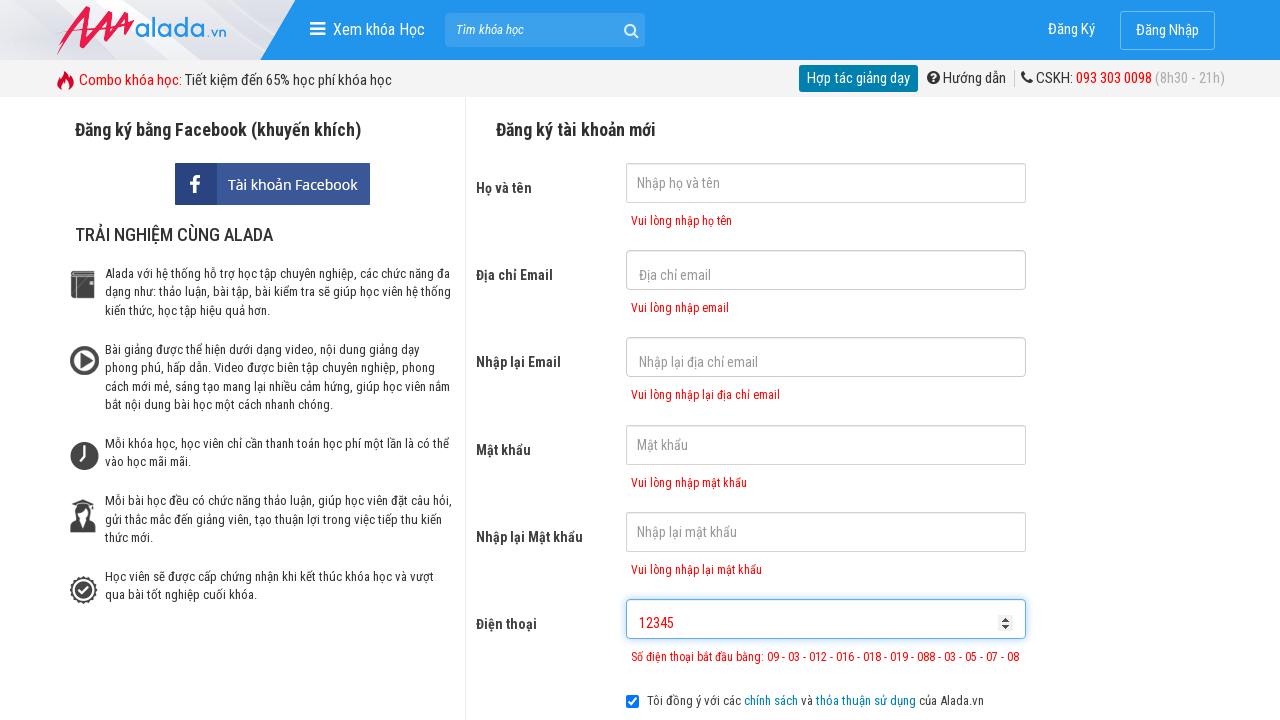

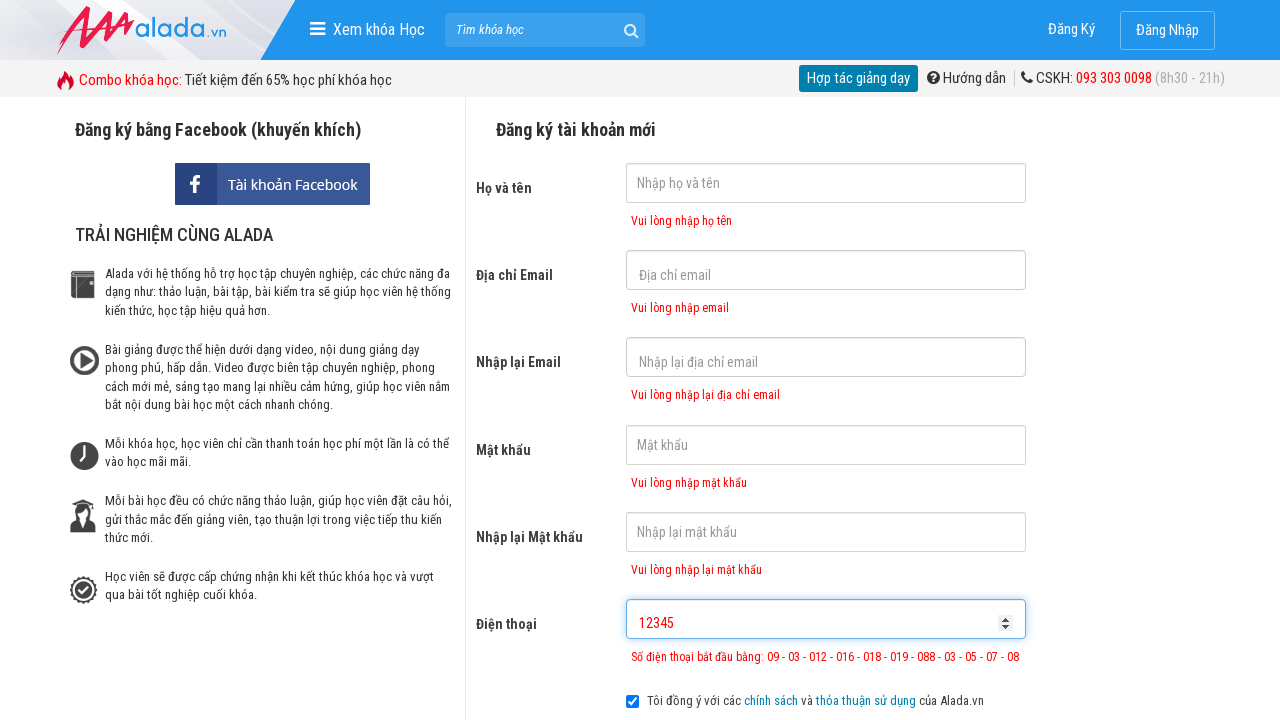